Tests dynamic dropdown functionality by clicking on origin station dropdown, selecting Bangalore (BLR) as origin, and then selecting Chennai (MAA) as destination.

Starting URL: https://rahulshettyacademy.com/dropdownsPractise/#

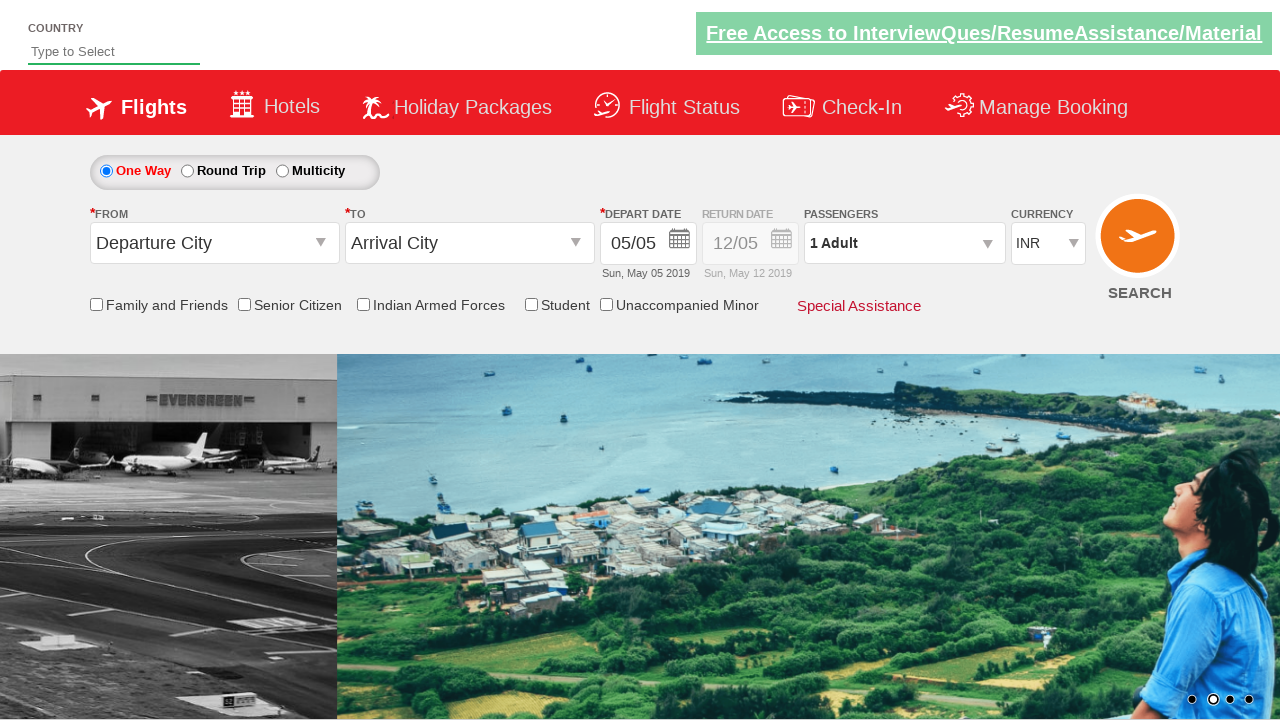

Clicked on origin station dropdown to open it at (214, 243) on #ctl00_mainContent_ddl_originStation1_CTXT
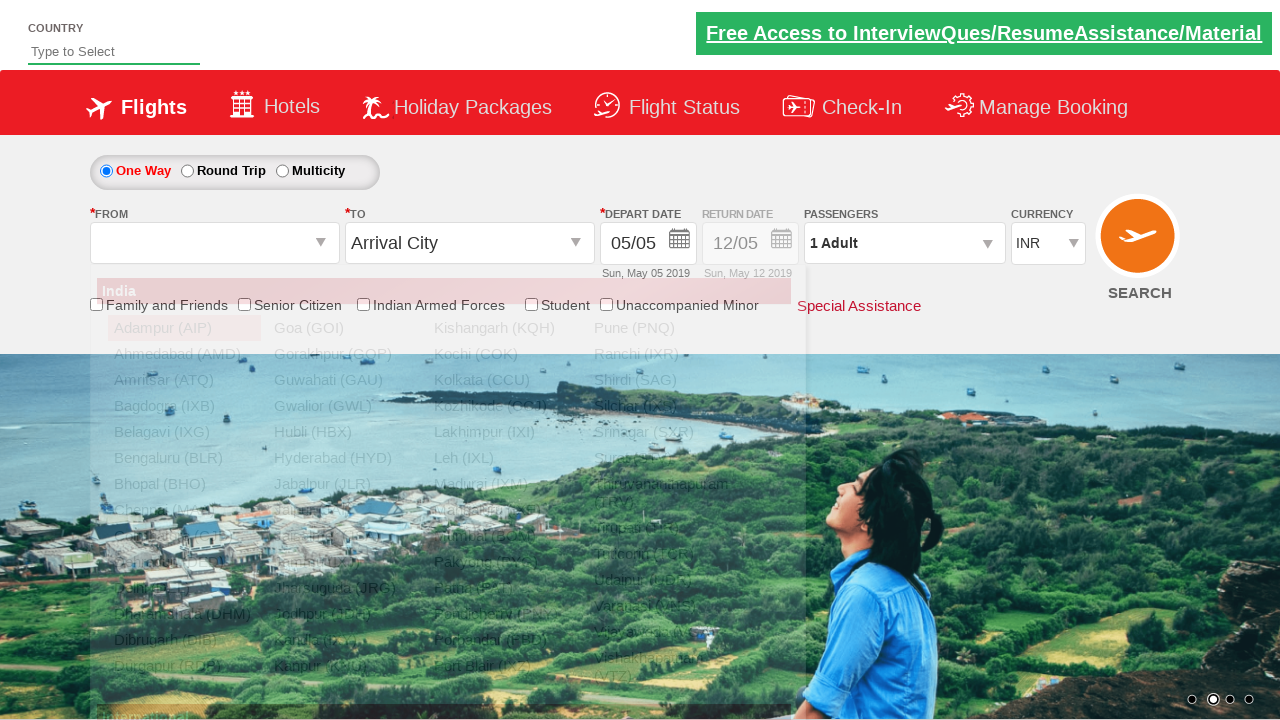

Selected Bangalore (BLR) as origin station at (184, 458) on a[value='BLR']
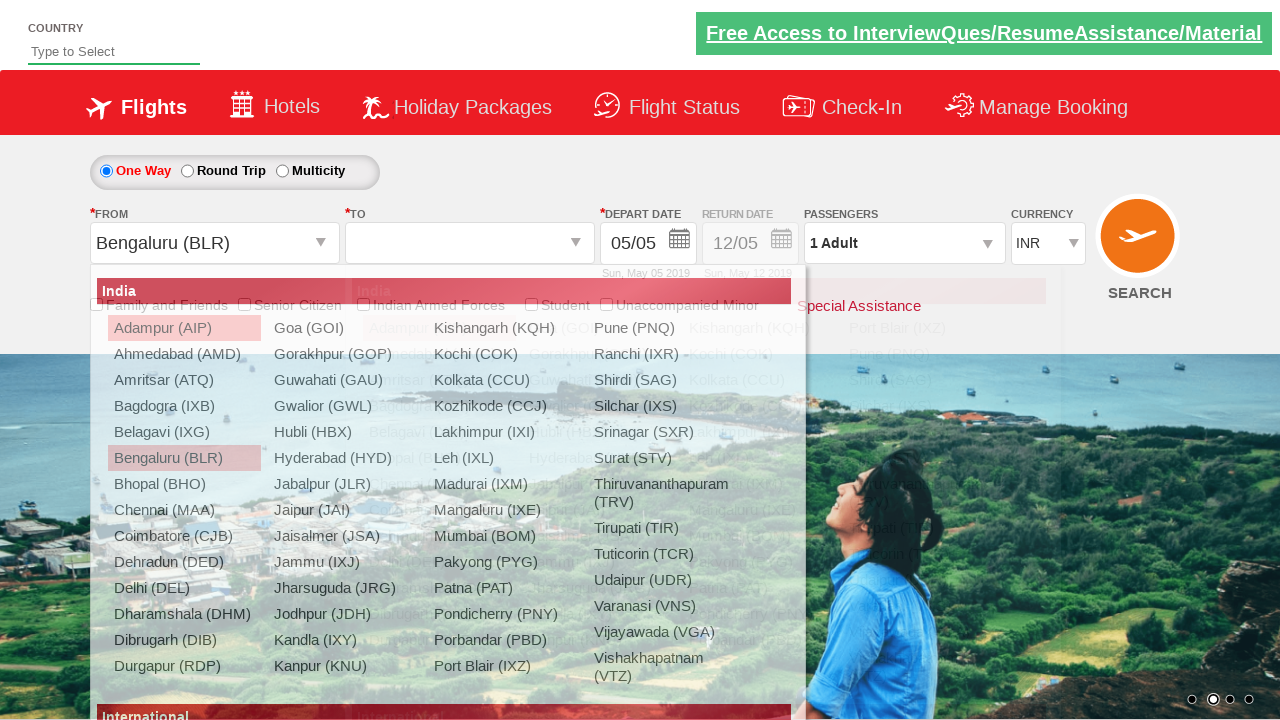

Waited for destination dropdown to be ready
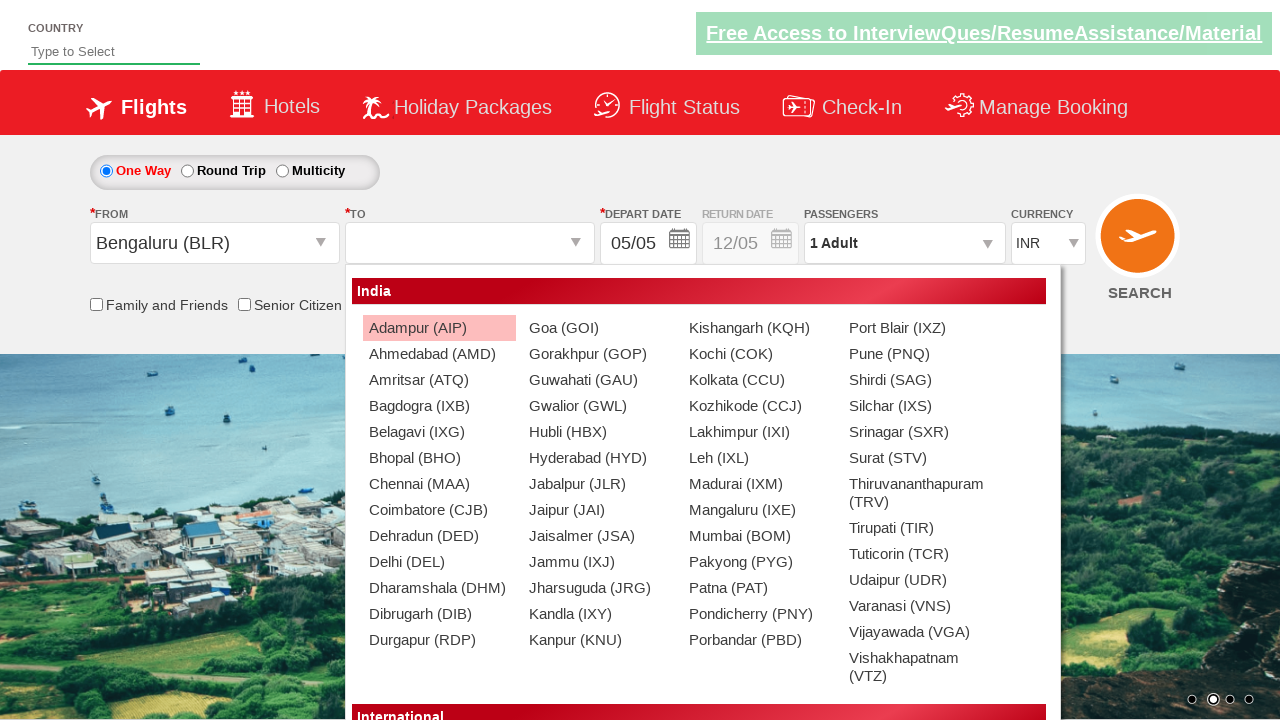

Selected Chennai (MAA) as destination station at (439, 484) on (//a[@value='MAA'])[2]
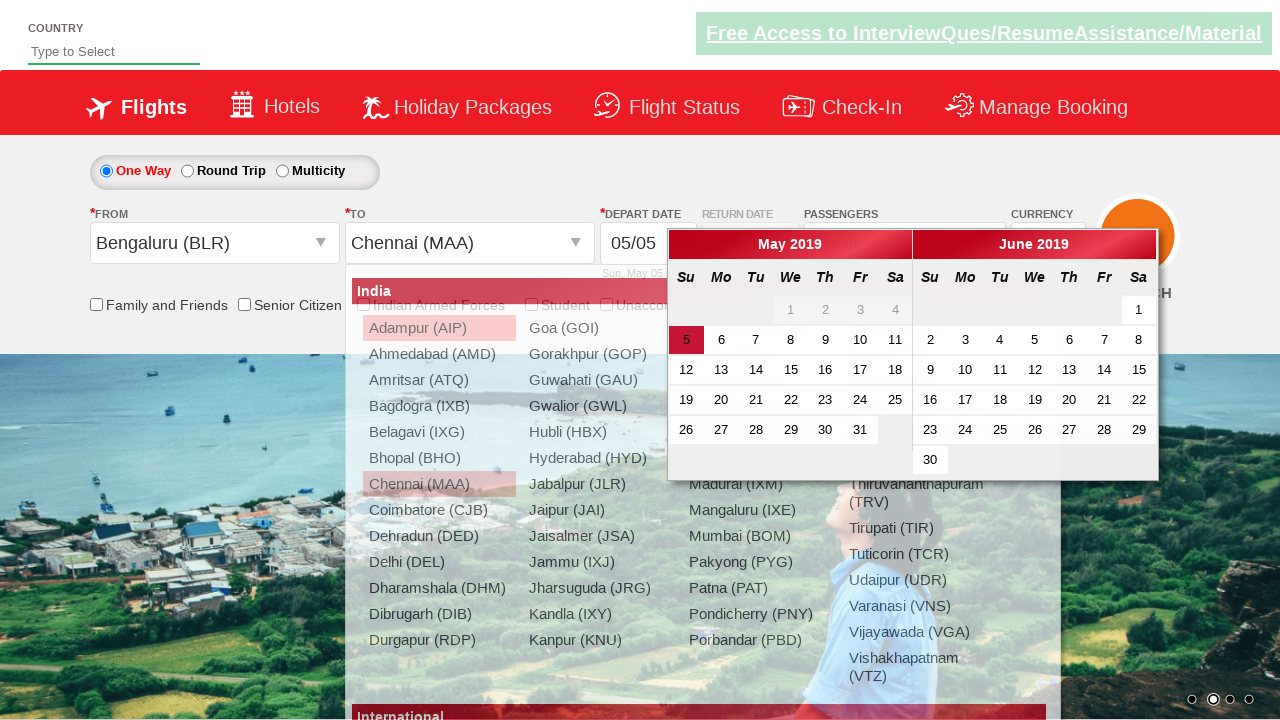

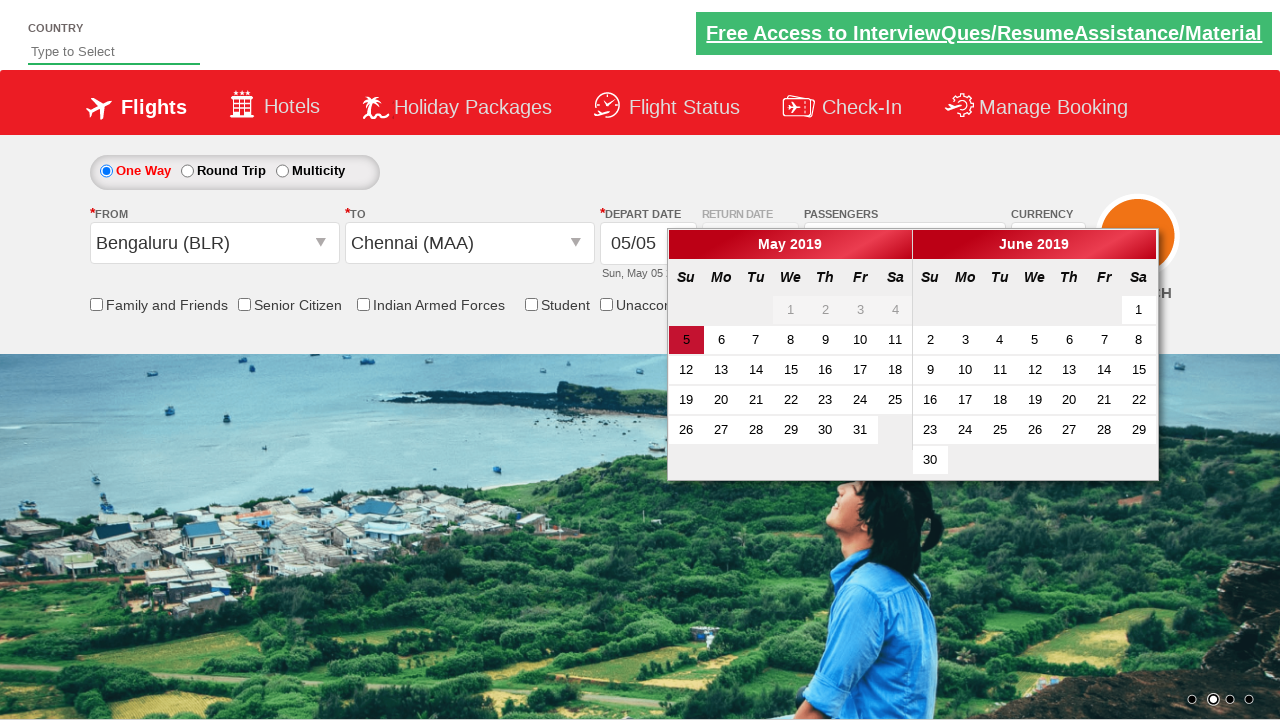